Tests autocomplete dropdown functionality by typing a partial country name and selecting the matching country from the suggestion list

Starting URL: https://rahulshettyacademy.com/dropdownsPractise/

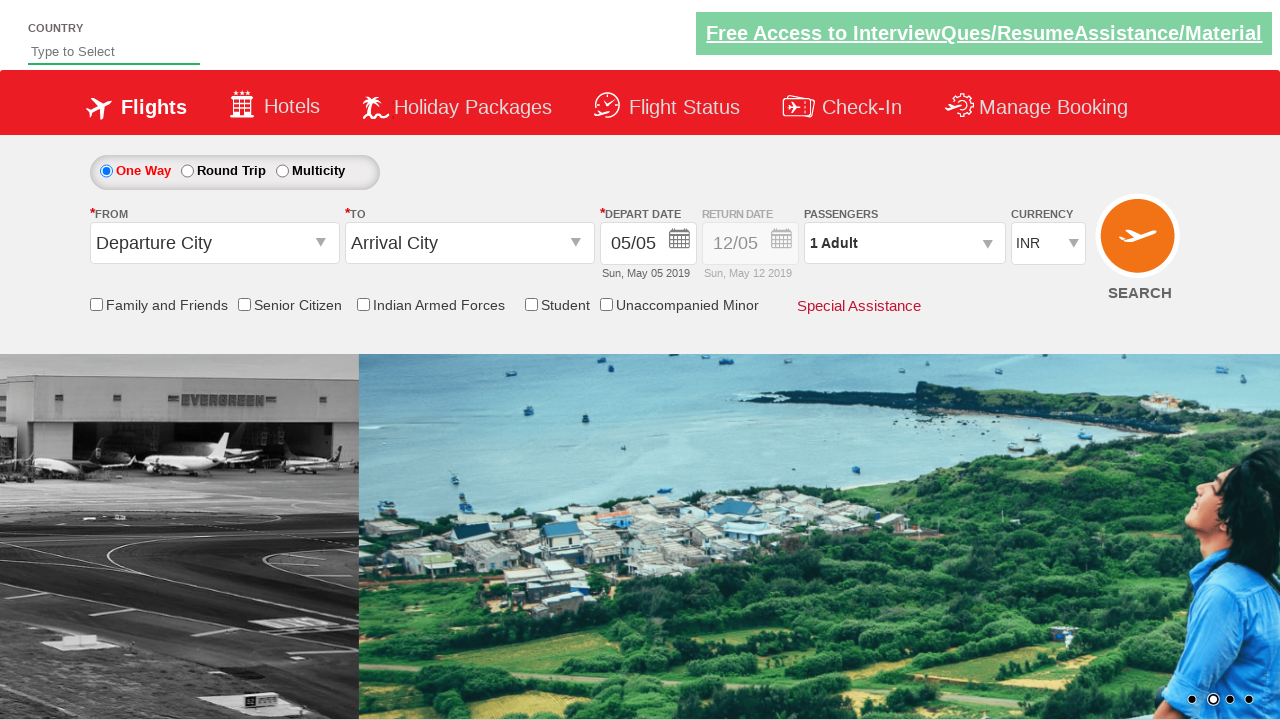

Typed 'ind' in autocomplete field on #autosuggest
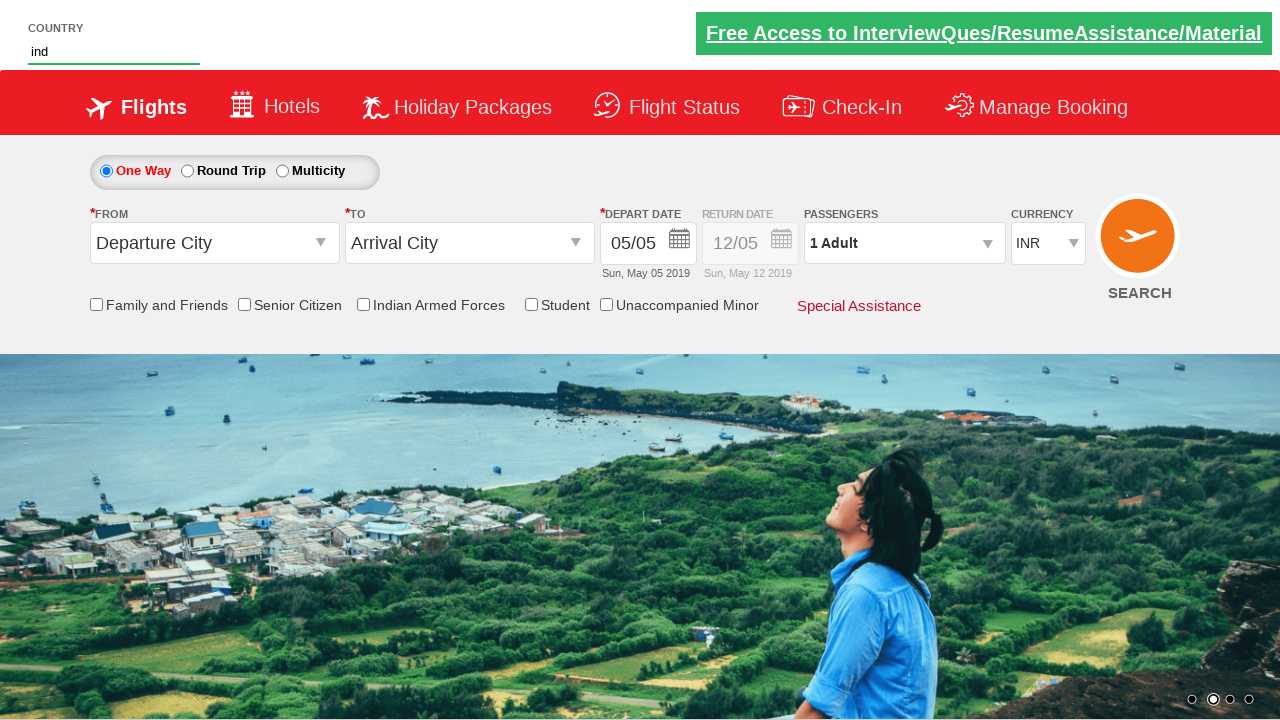

Autocomplete suggestions appeared
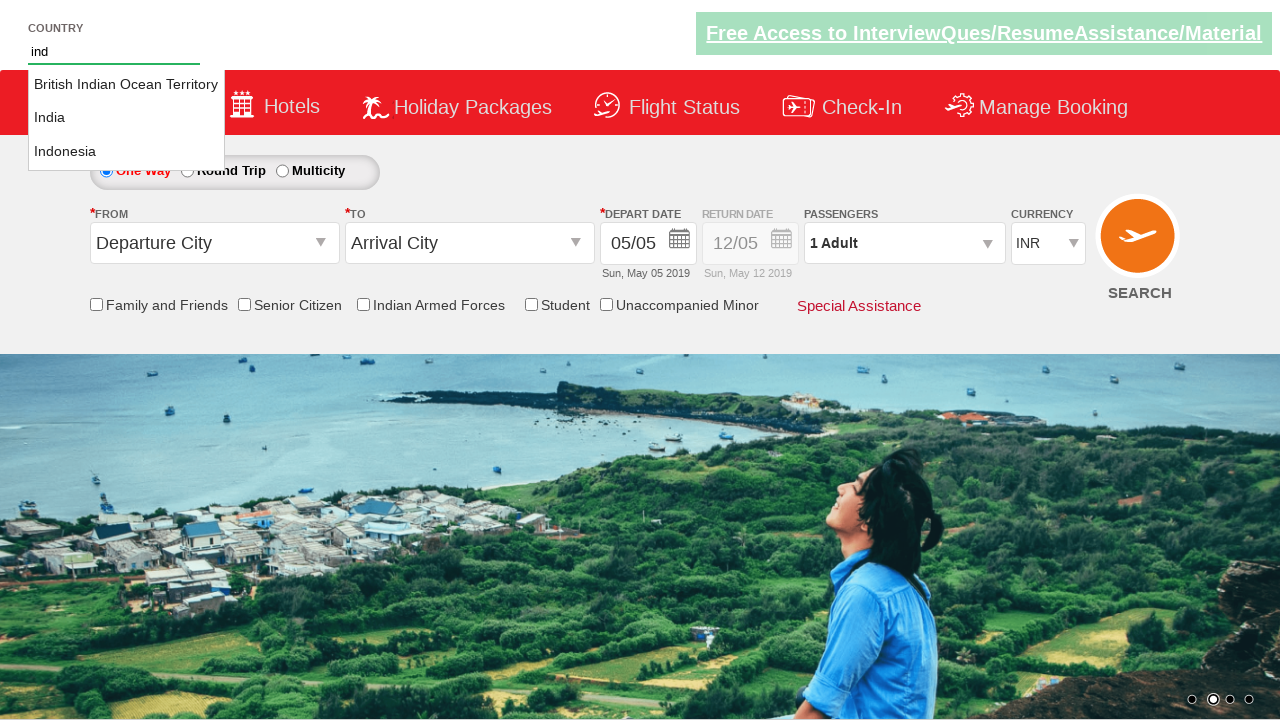

Selected 'India' from autocomplete suggestions at (126, 118) on li.ui-menu-item a >> nth=1
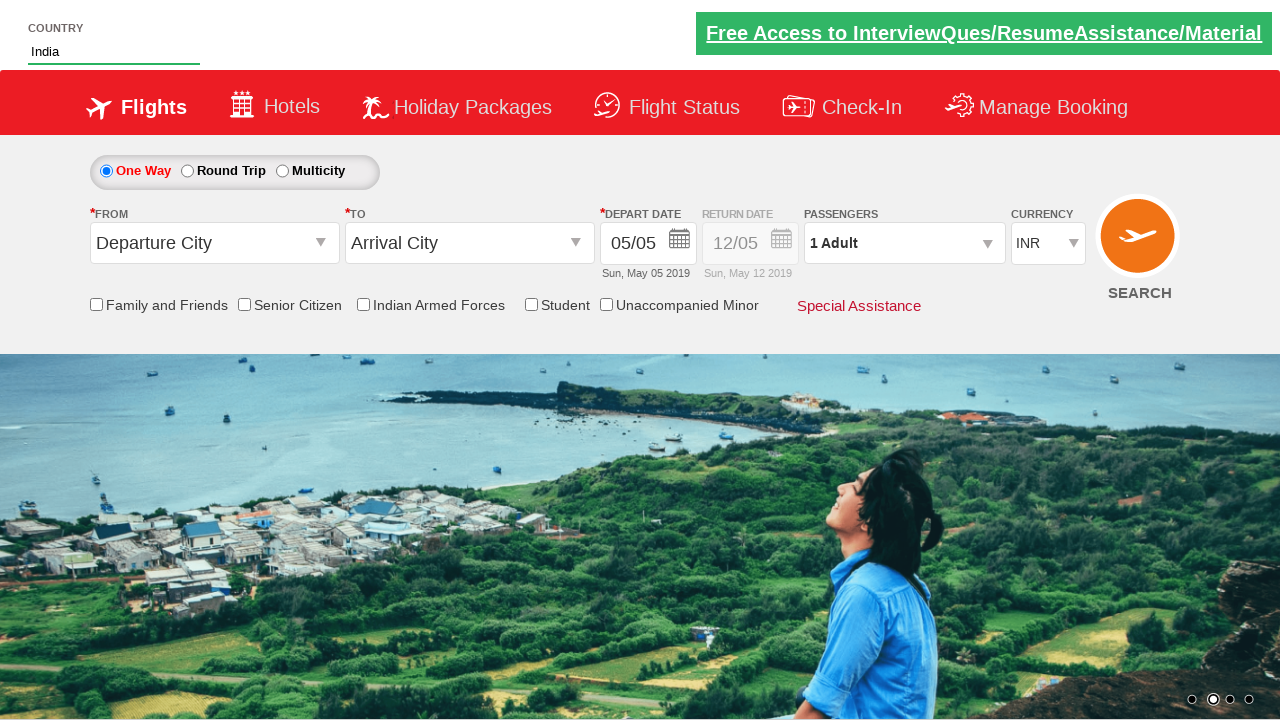

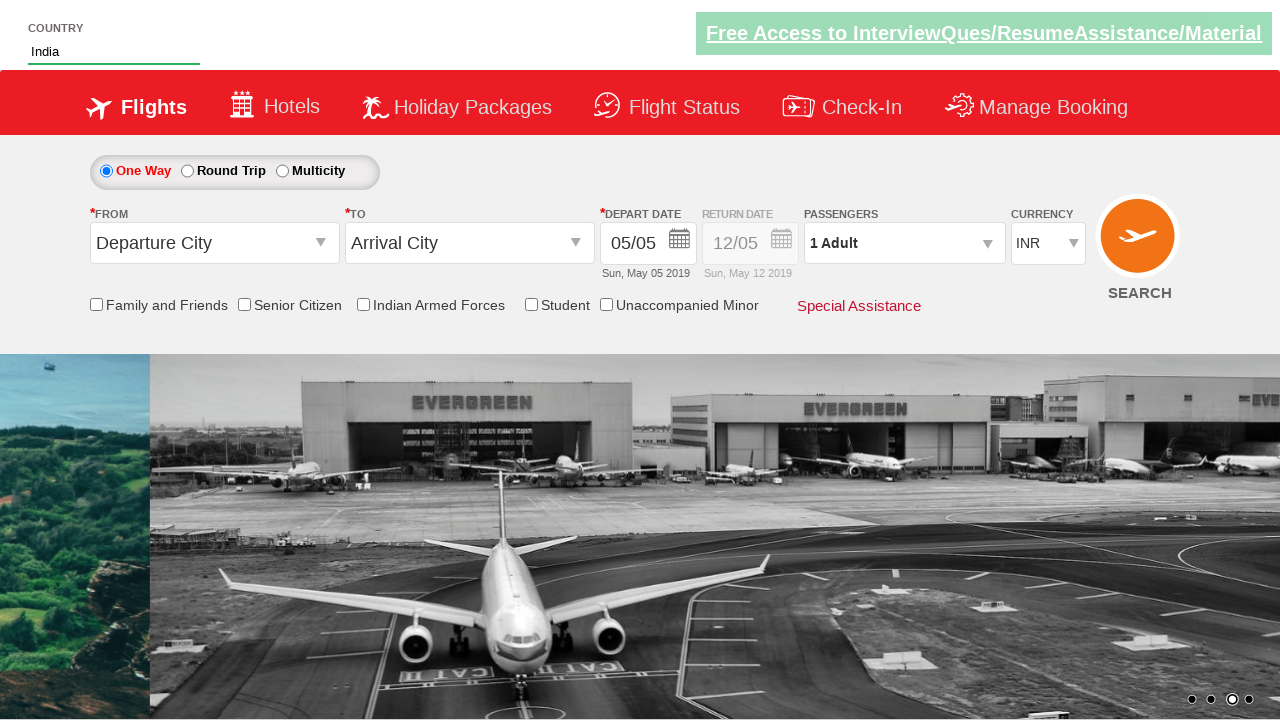